Tests radio button selection by clicking on male and female radio button options

Starting URL: https://artoftesting.com/samplesiteforselenium

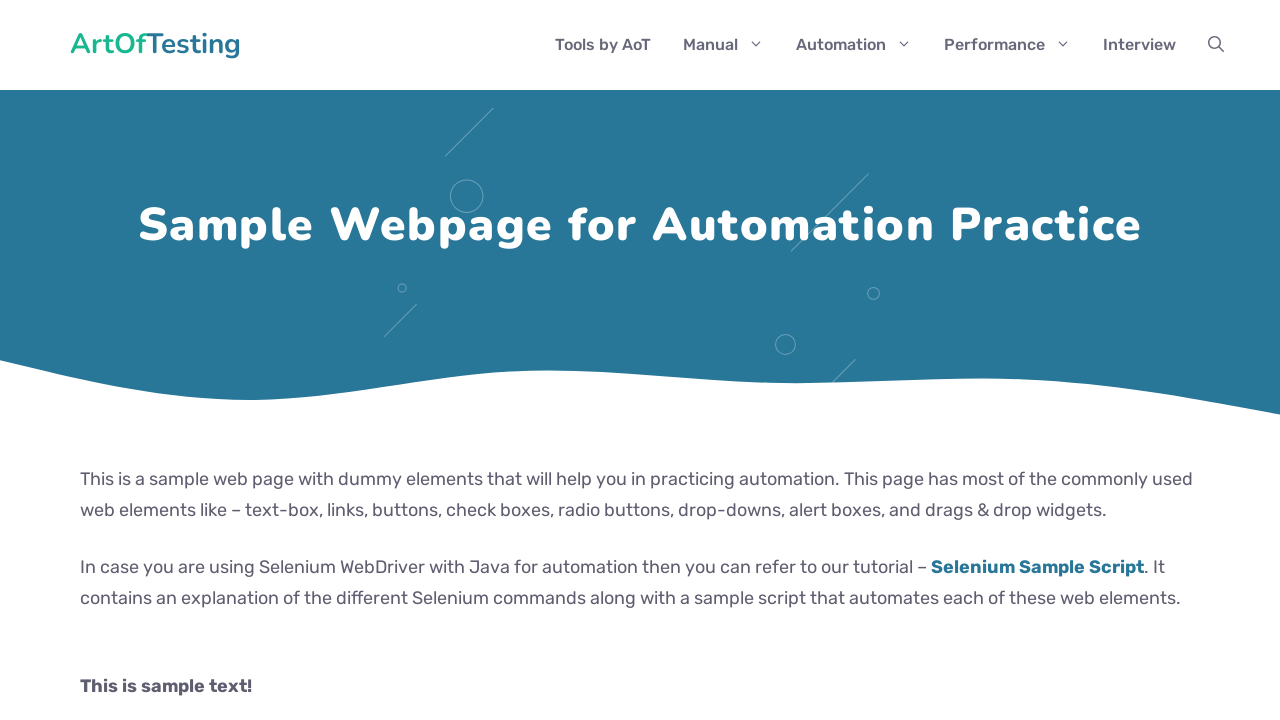

Clicked on male radio button at (86, 360) on #male
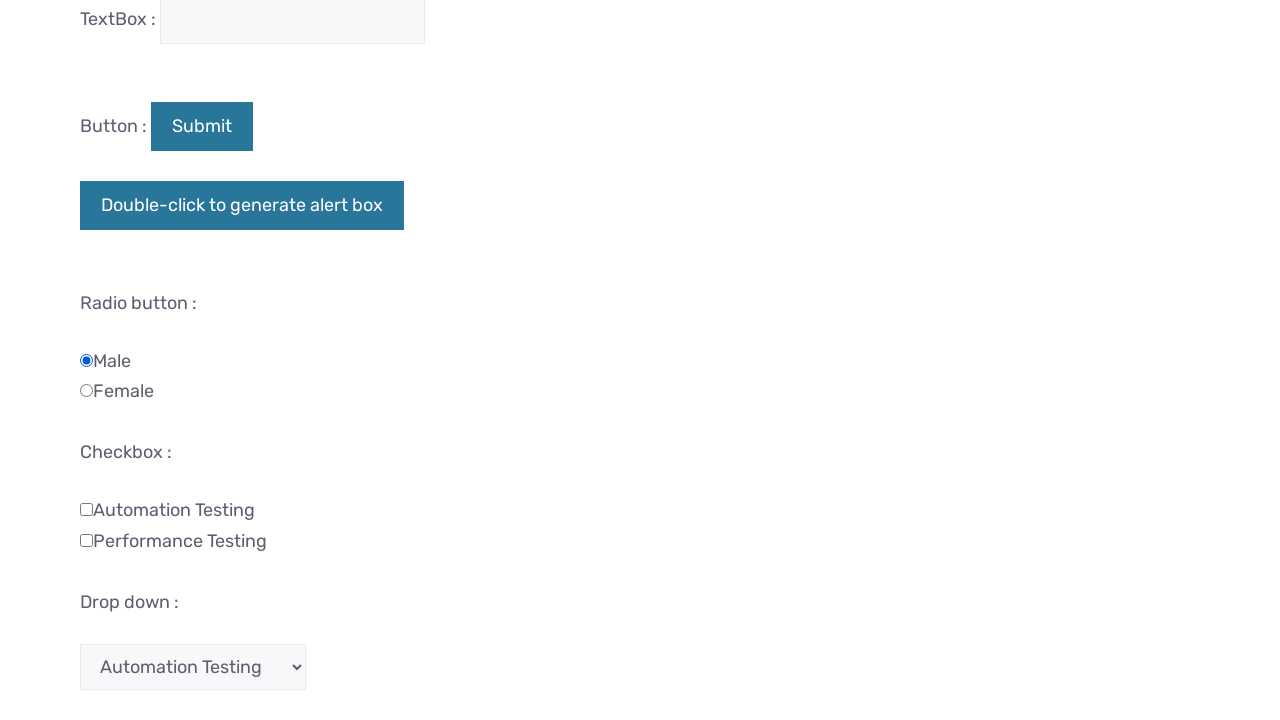

Clicked on female radio button at (86, 391) on #female
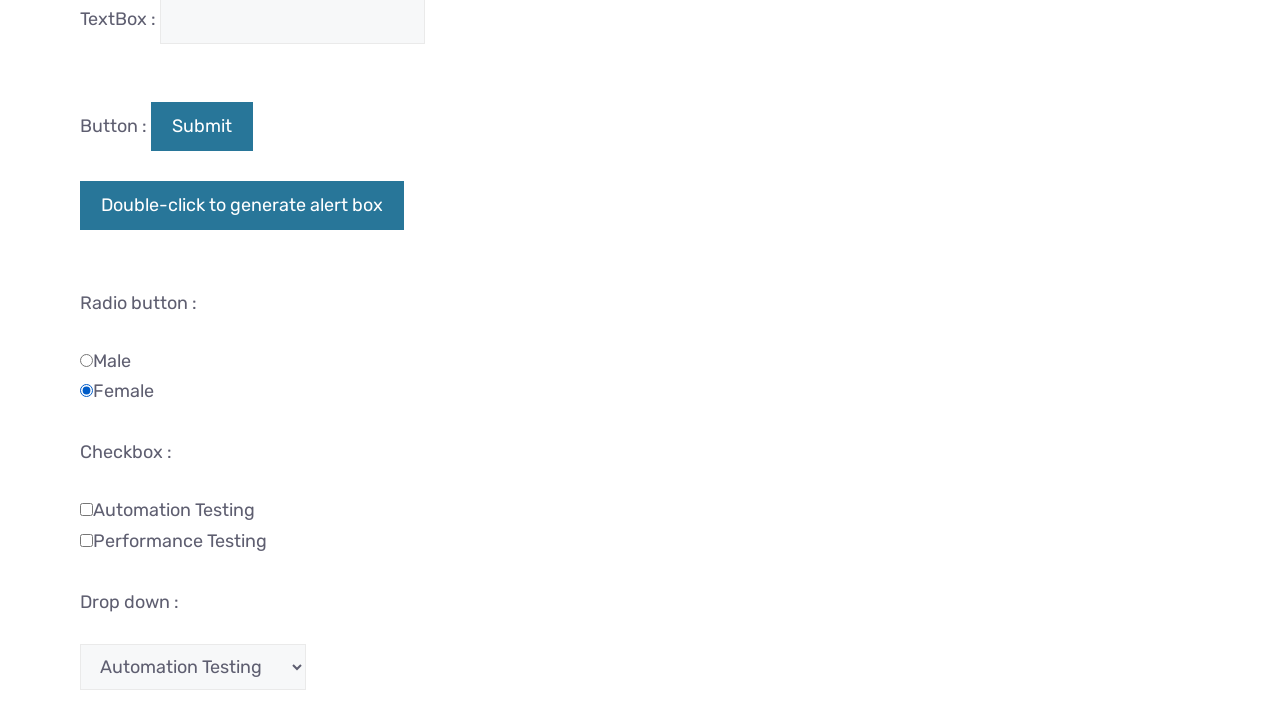

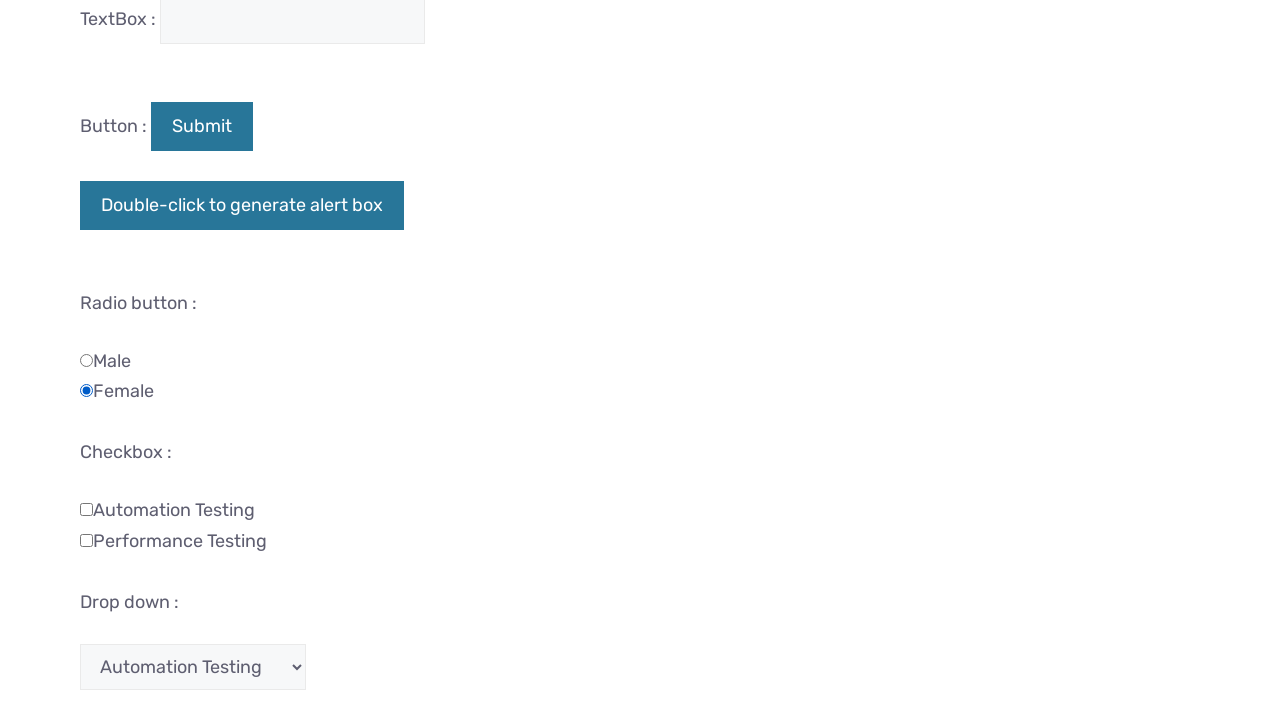